Tests drag and drop functionality by switching to an iframe and dragging an element onto a droppable target

Starting URL: https://jqueryui.com/droppable/

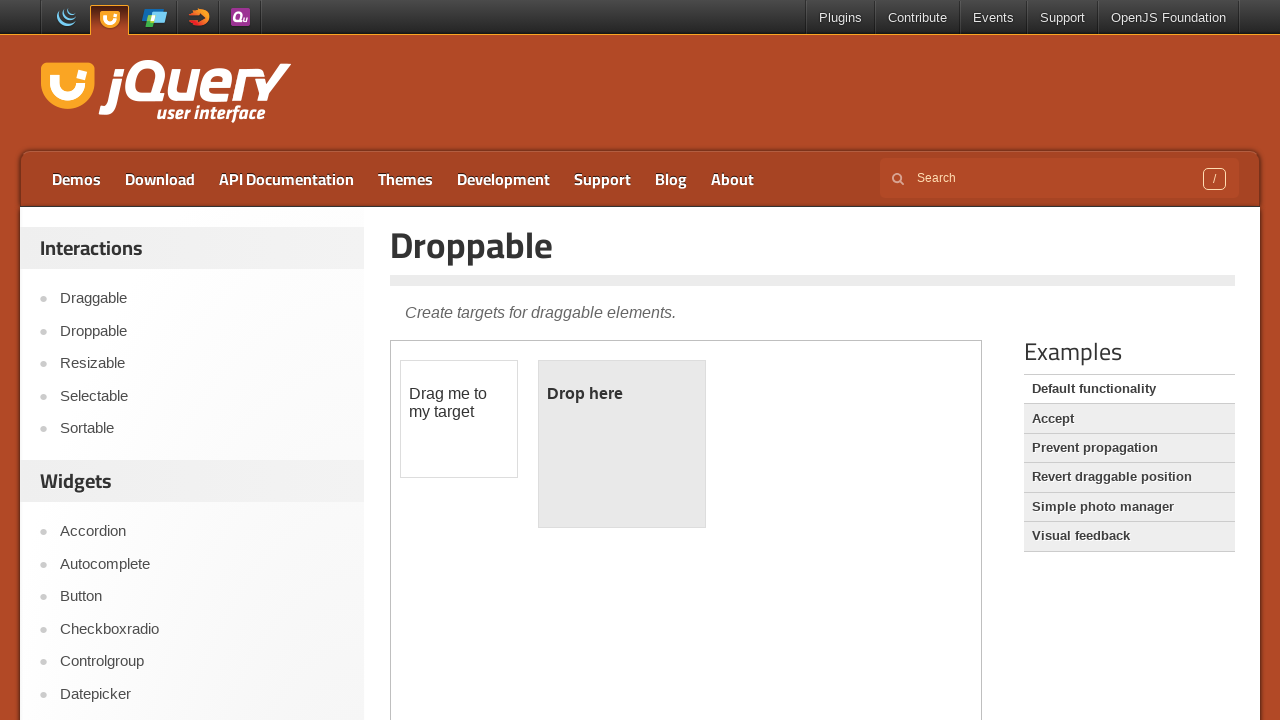

Located and switched to demo iframe
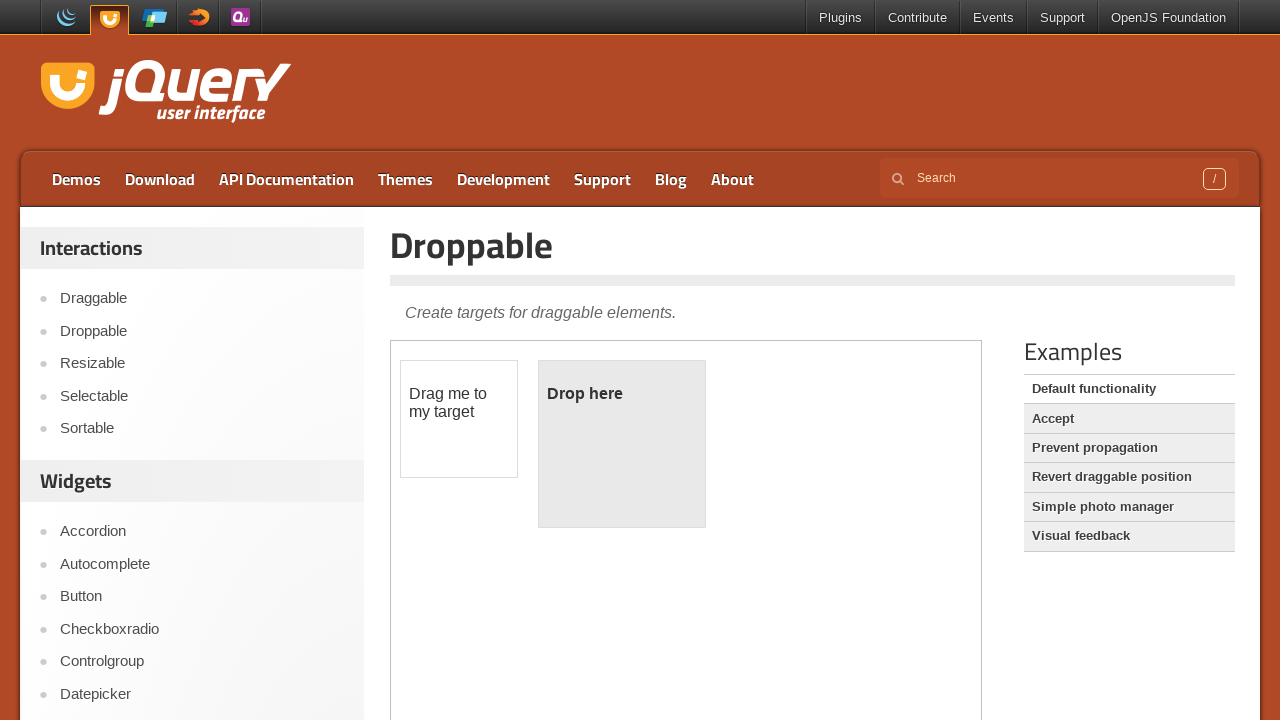

Located draggable element in iframe
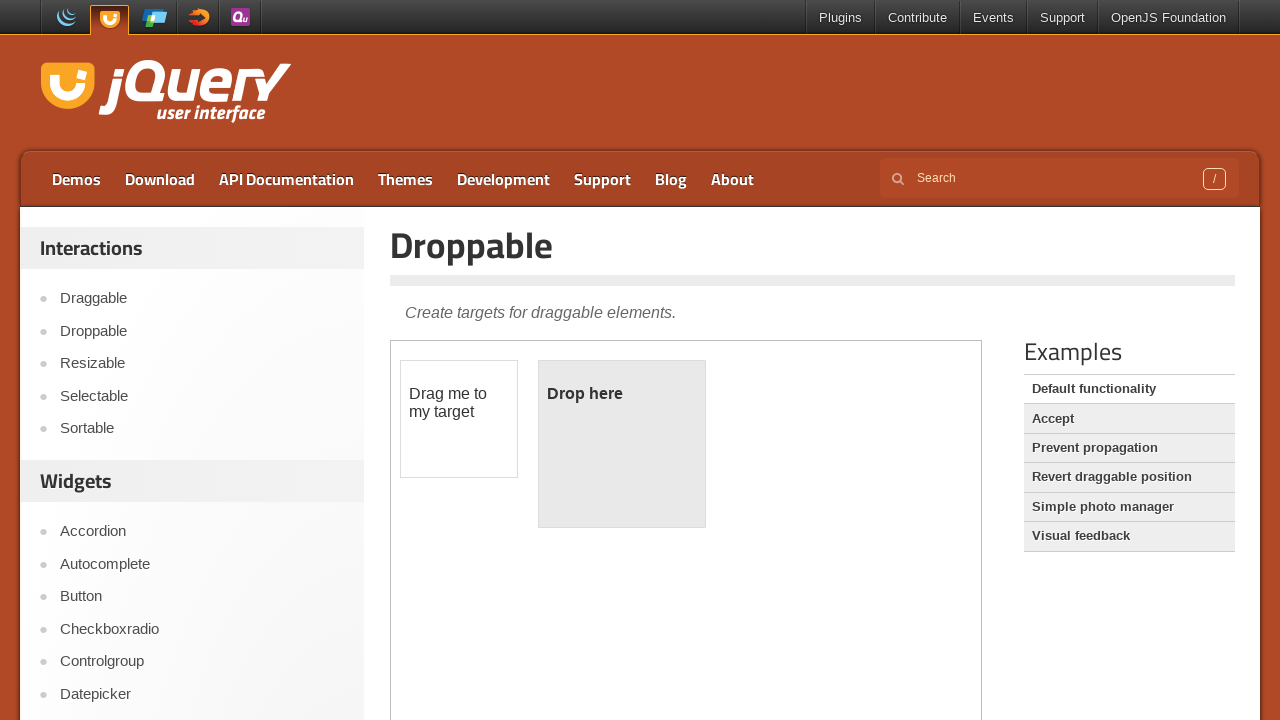

Located droppable target element in iframe
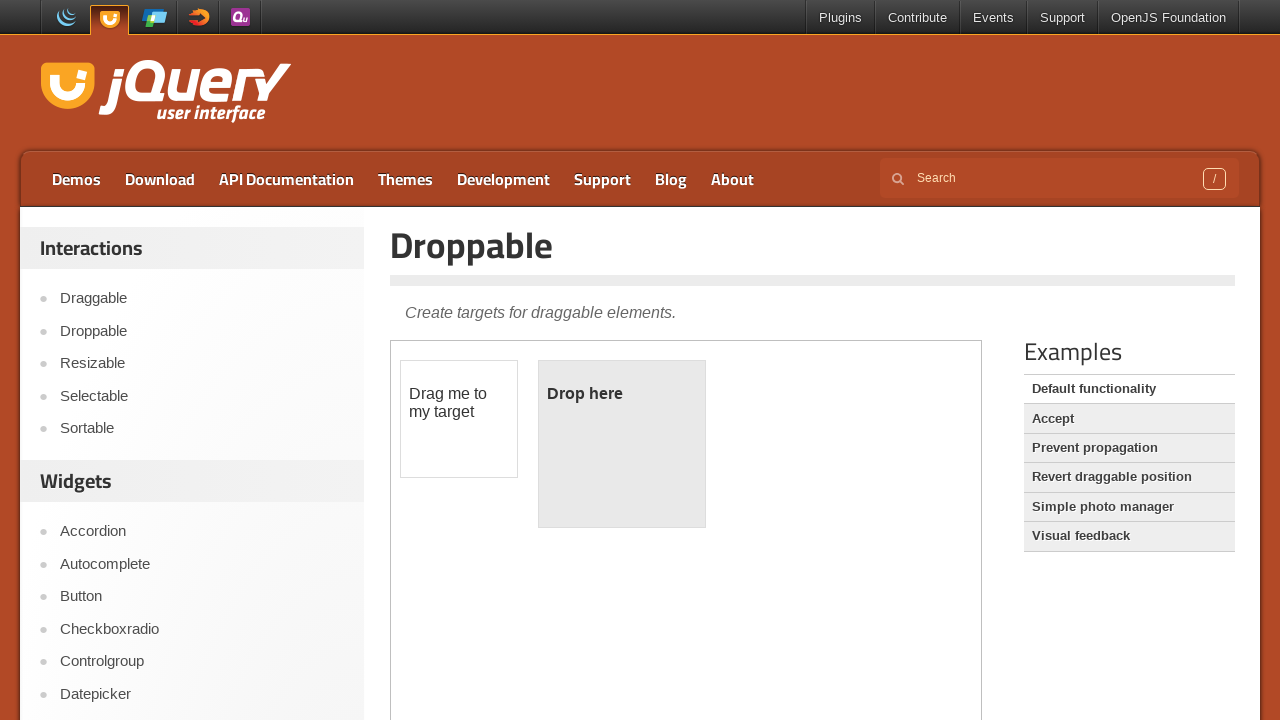

Dragged draggable element onto droppable target at (622, 444)
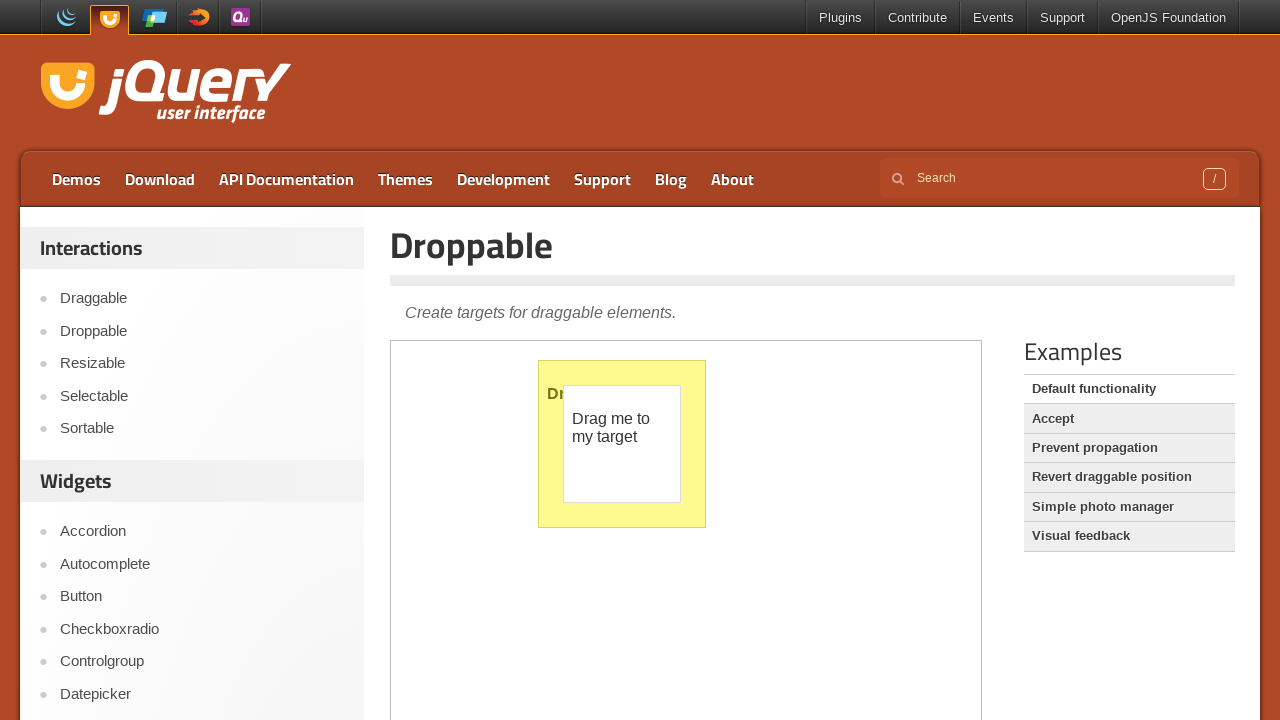

Waited 1 second for drag and drop action to complete
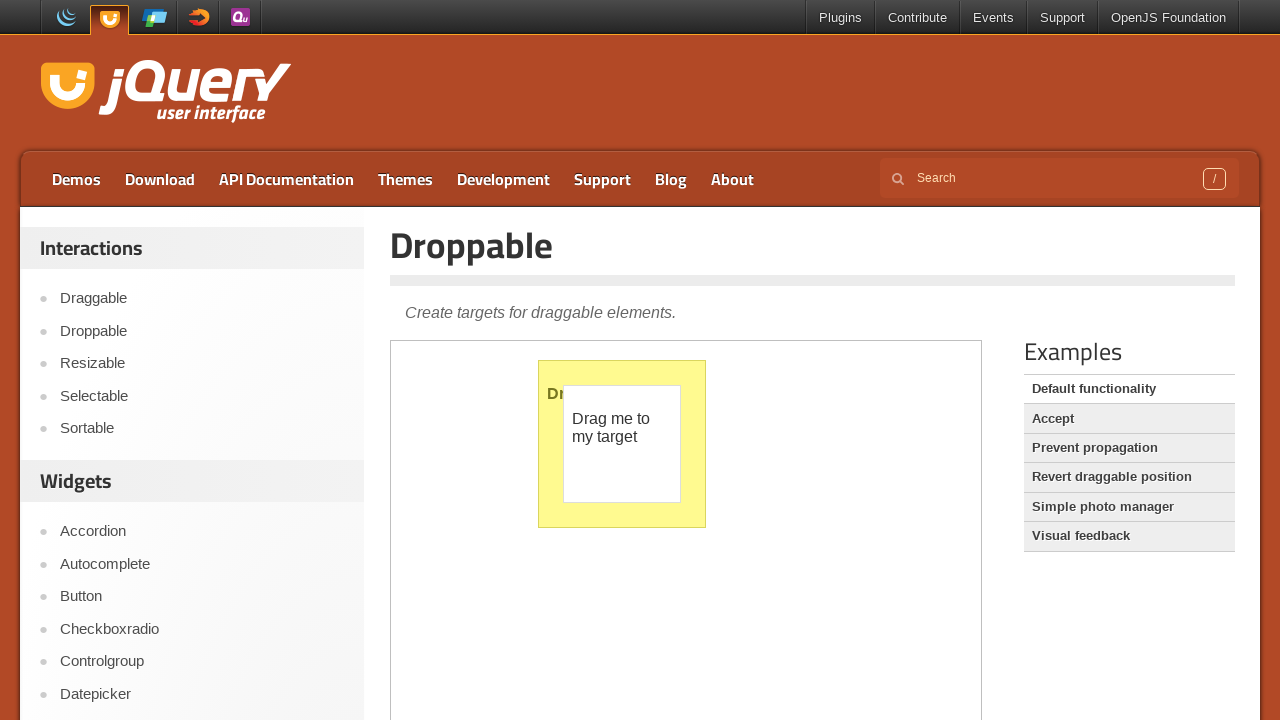

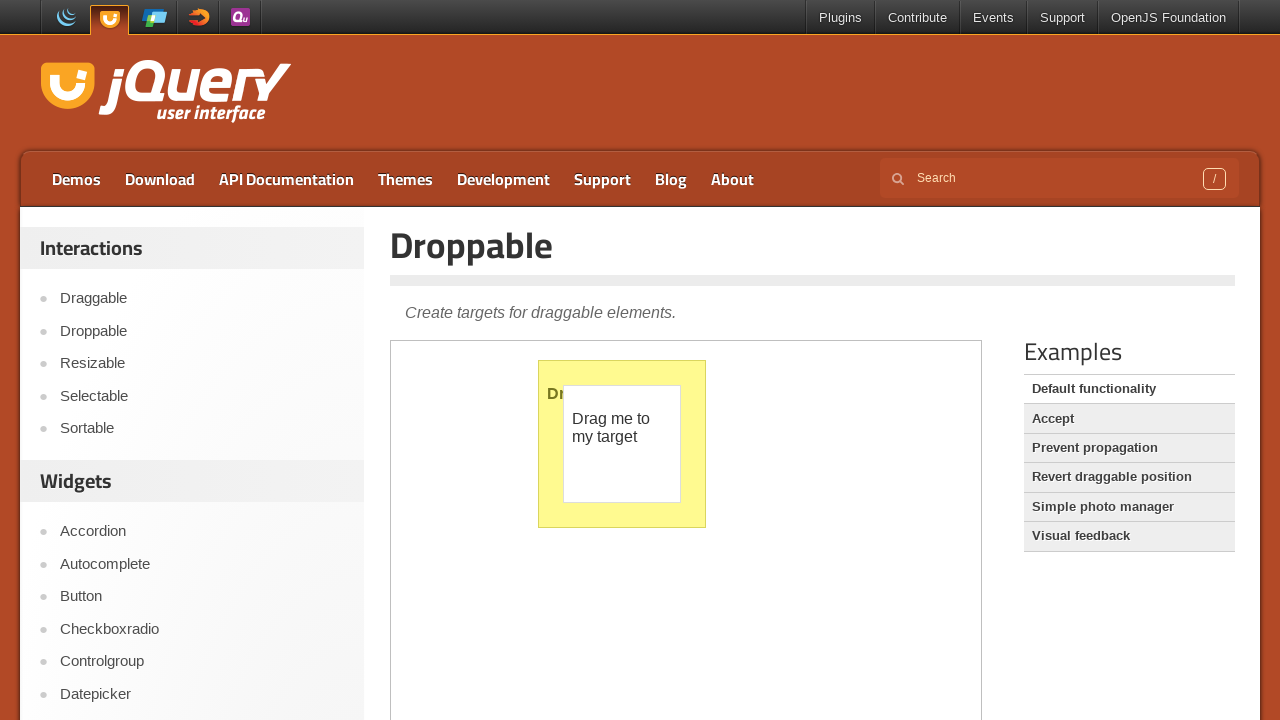